Tests that clicking the red button changes its ID and text attributes

Starting URL: https://the-internet.herokuapp.com/challenging_dom

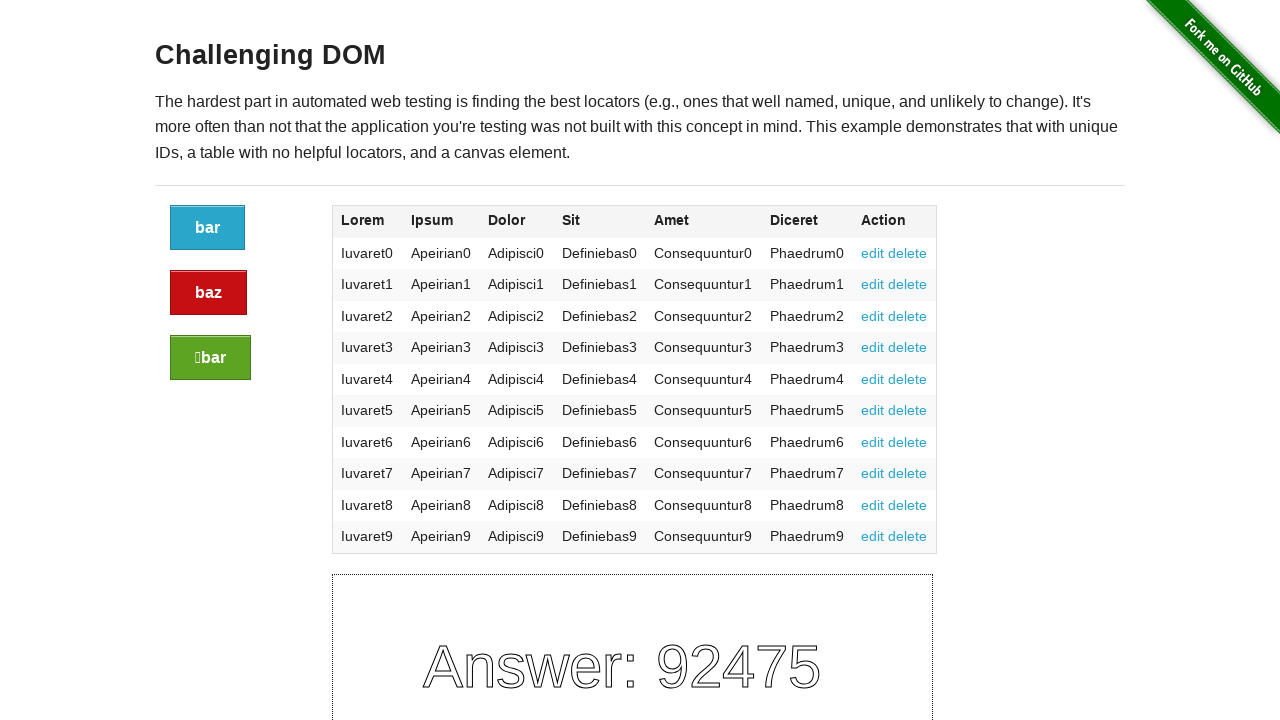

Navigated to the-internet.herokuapp.com/challenging_dom
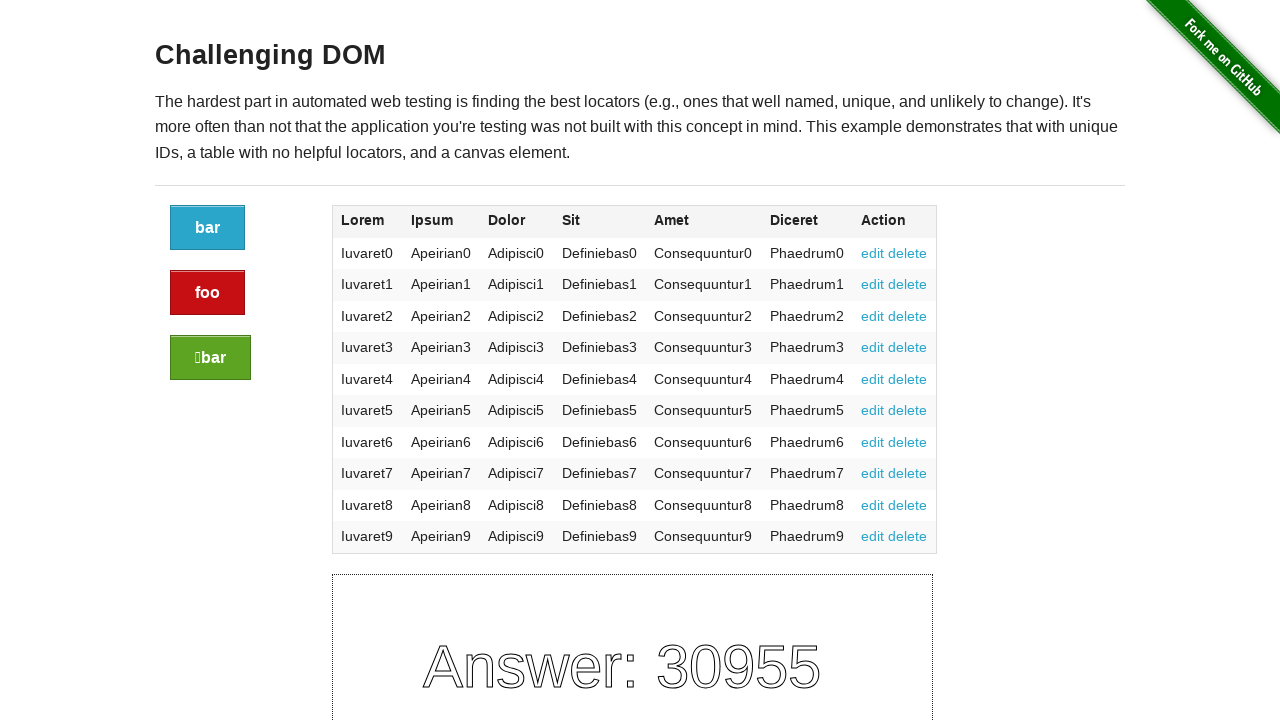

Located red button element with class 'button alert'
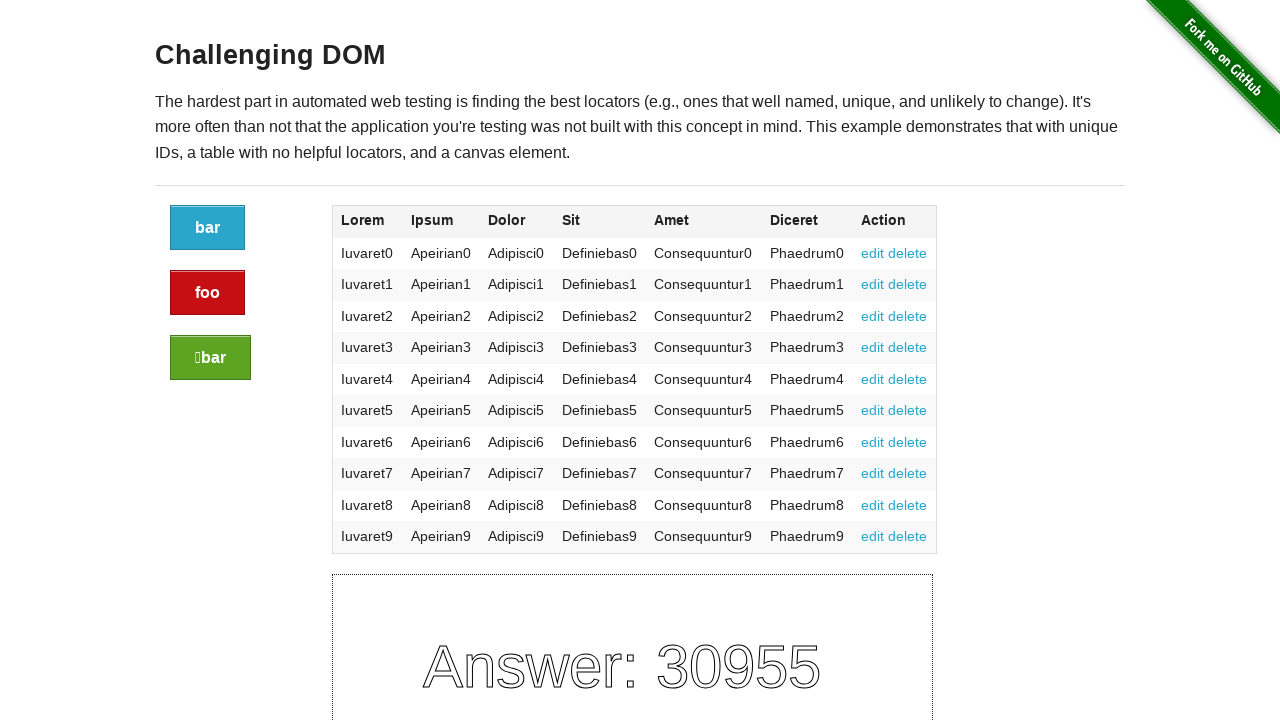

Retrieved initial red button ID: 83777d30-f66a-013e-25de-5265e4b4a93d
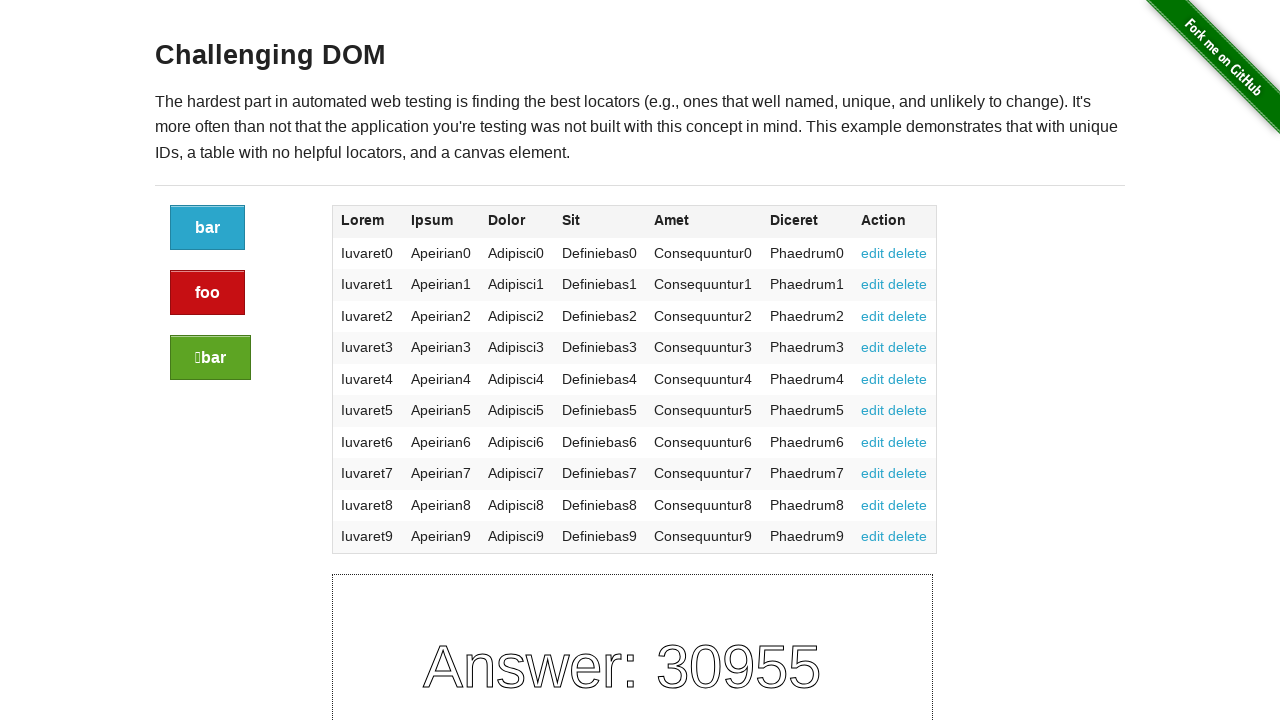

Clicked red button for first time at (208, 293) on a.button.alert
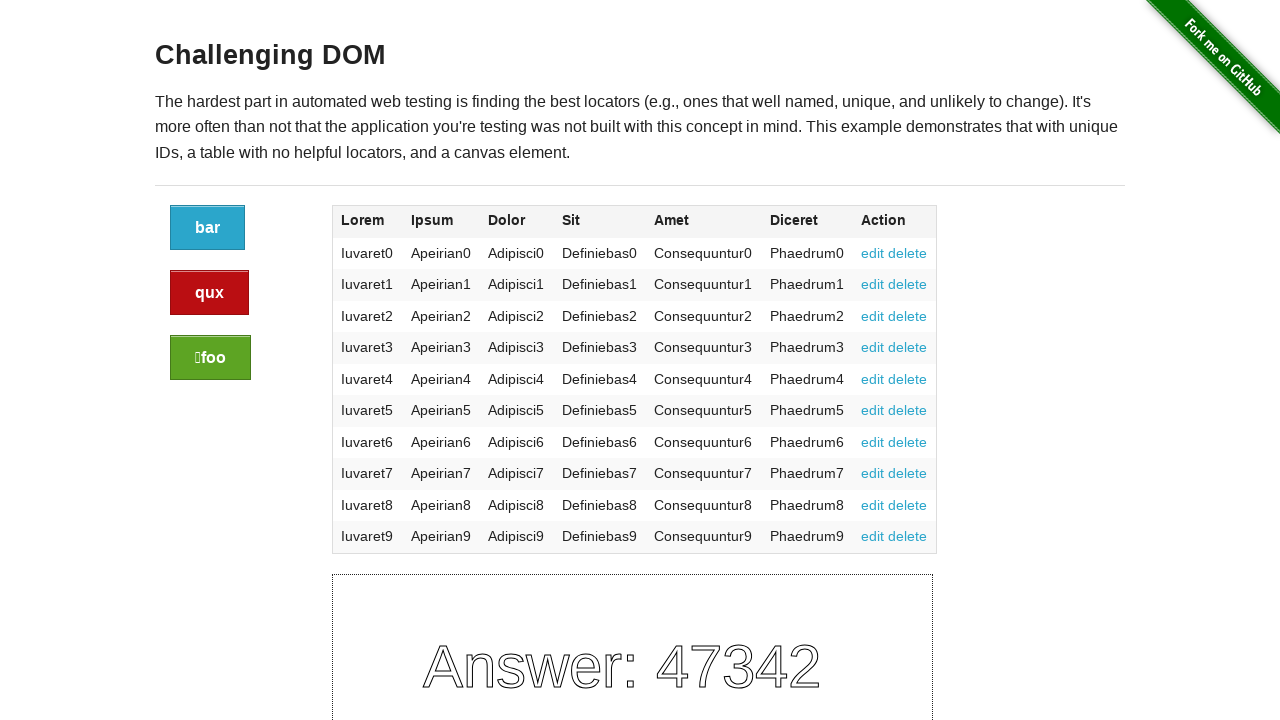

Retrieved red button ID after first click: 83dd3ae0-f66a-013e-25f2-5265e4b4a93d
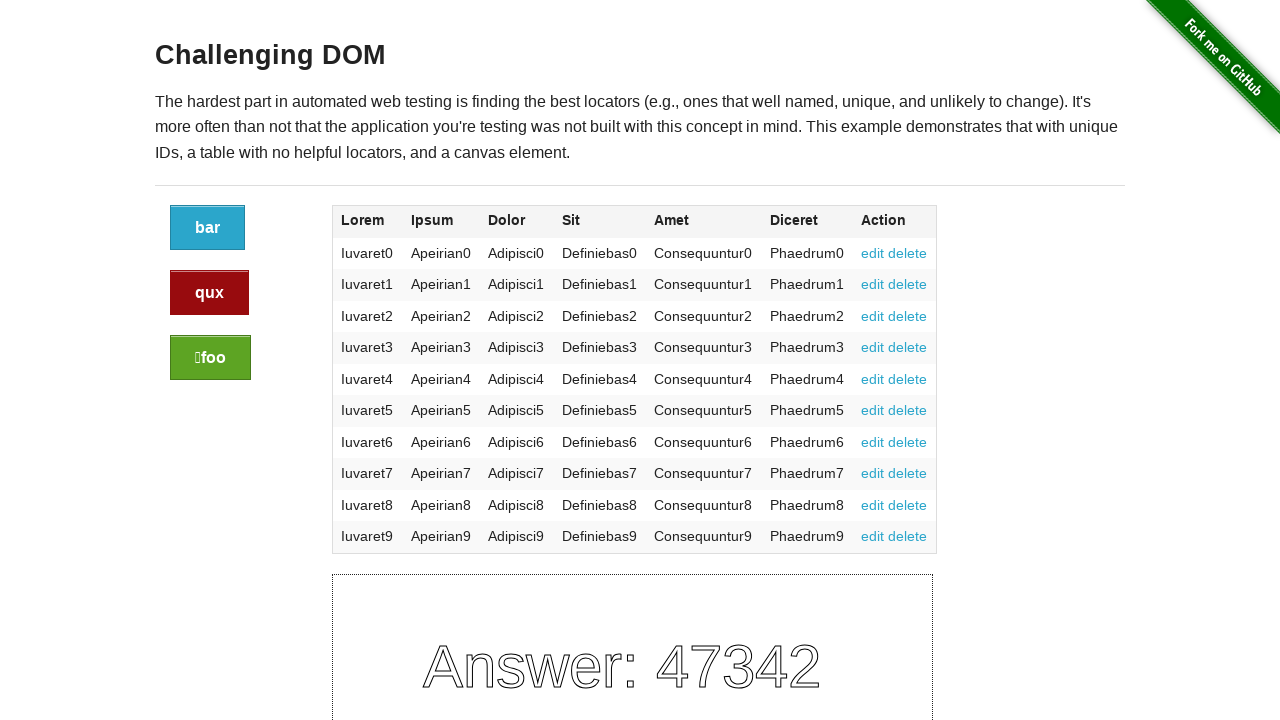

Verified that red button ID changed after first click
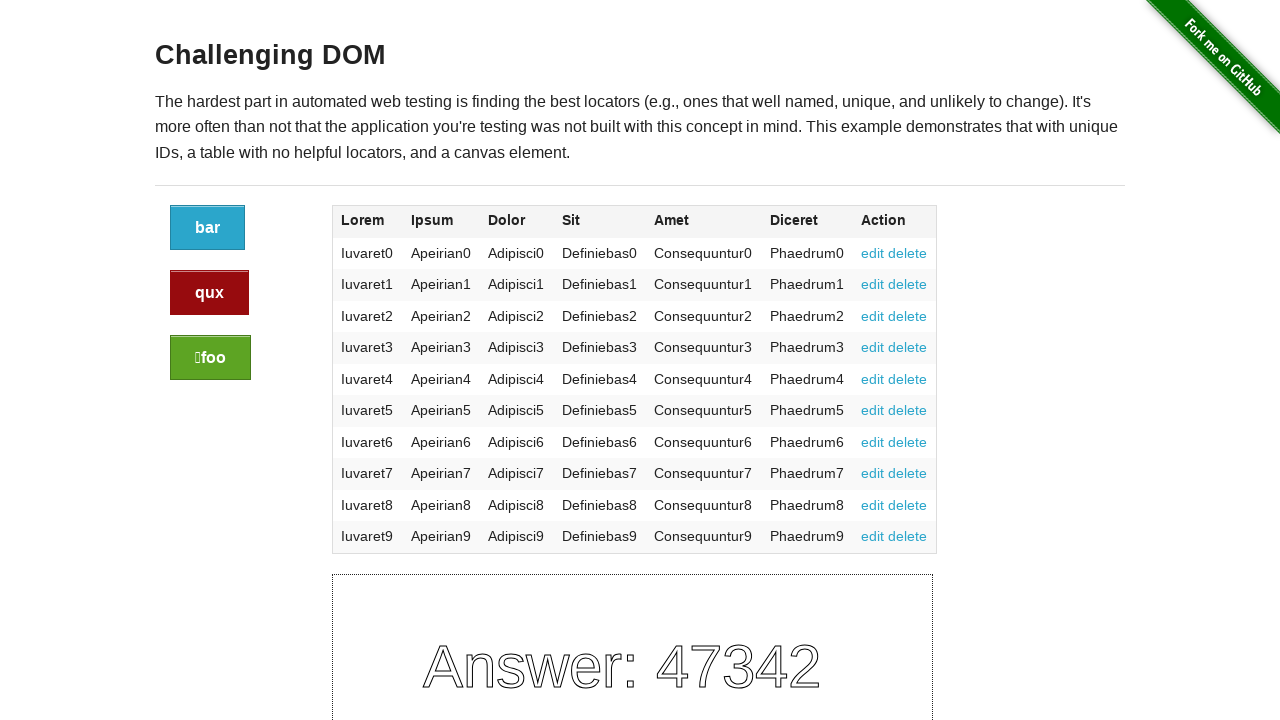

Clicked red button for second time at (210, 293) on a.button.alert
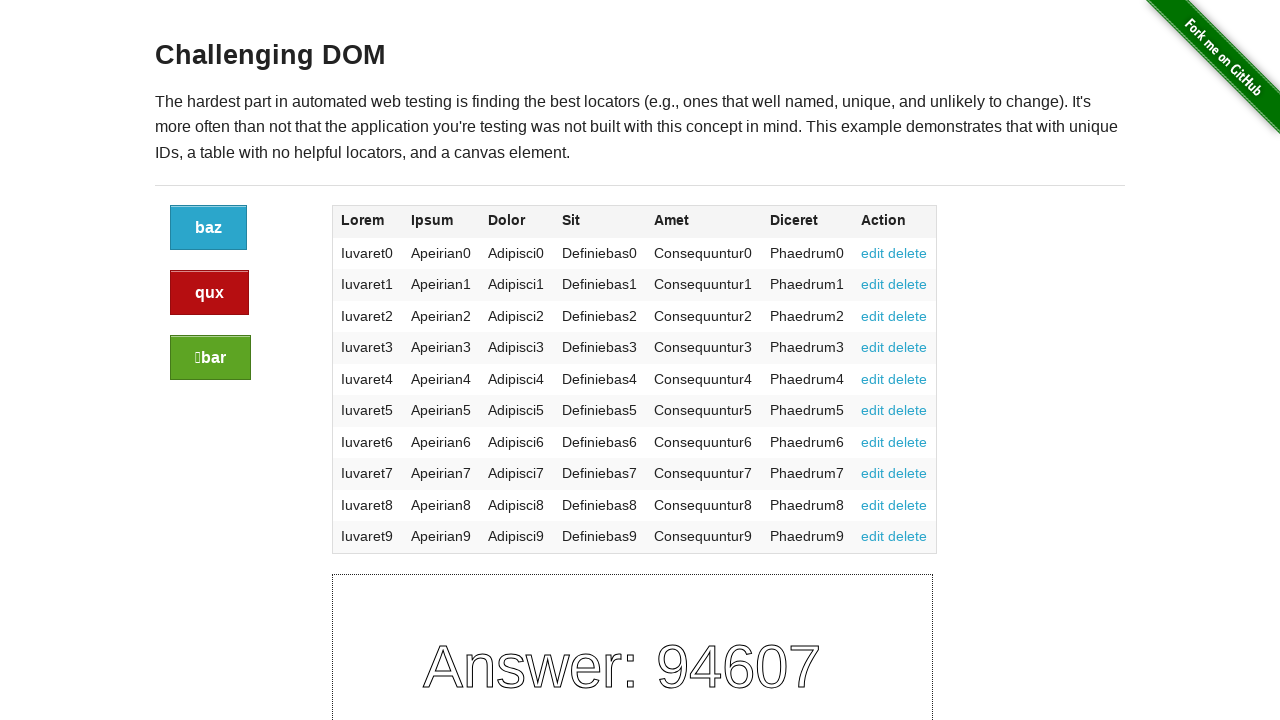

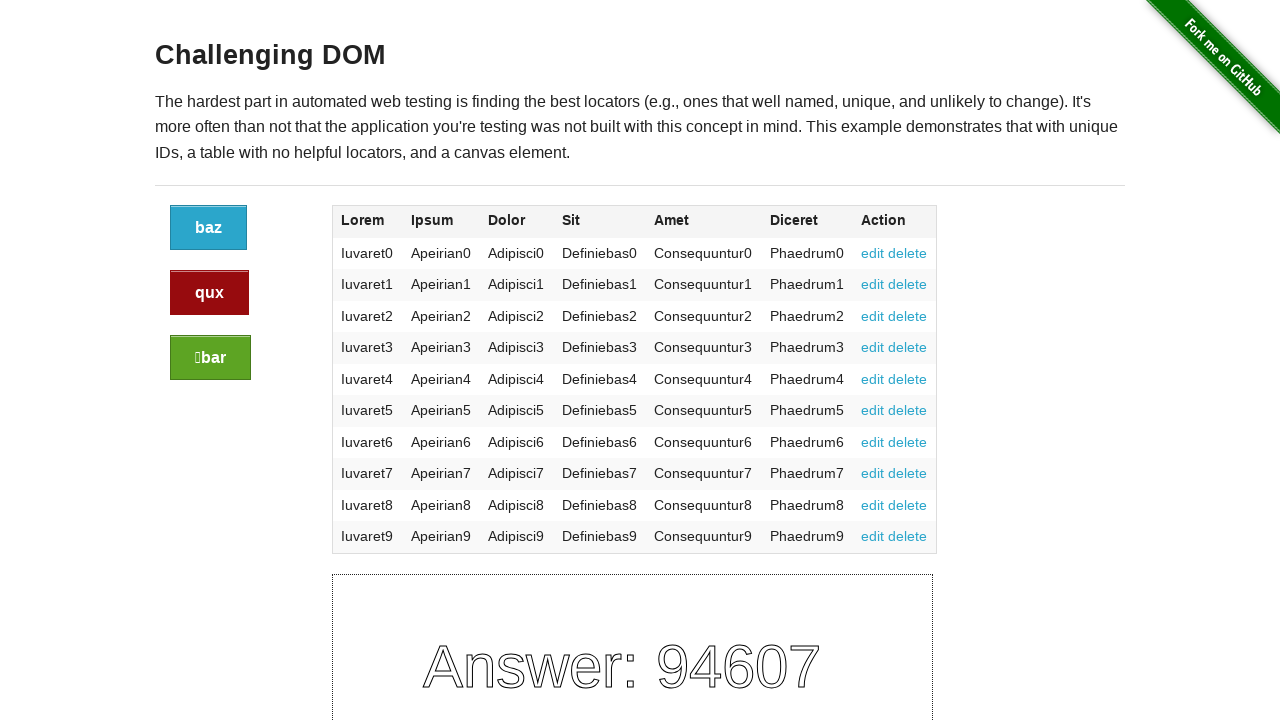